Tests handling of a default JavaScript alert box by clicking a button to trigger the alert and accepting it.

Starting URL: https://demo.automationtesting.in/Alerts.html

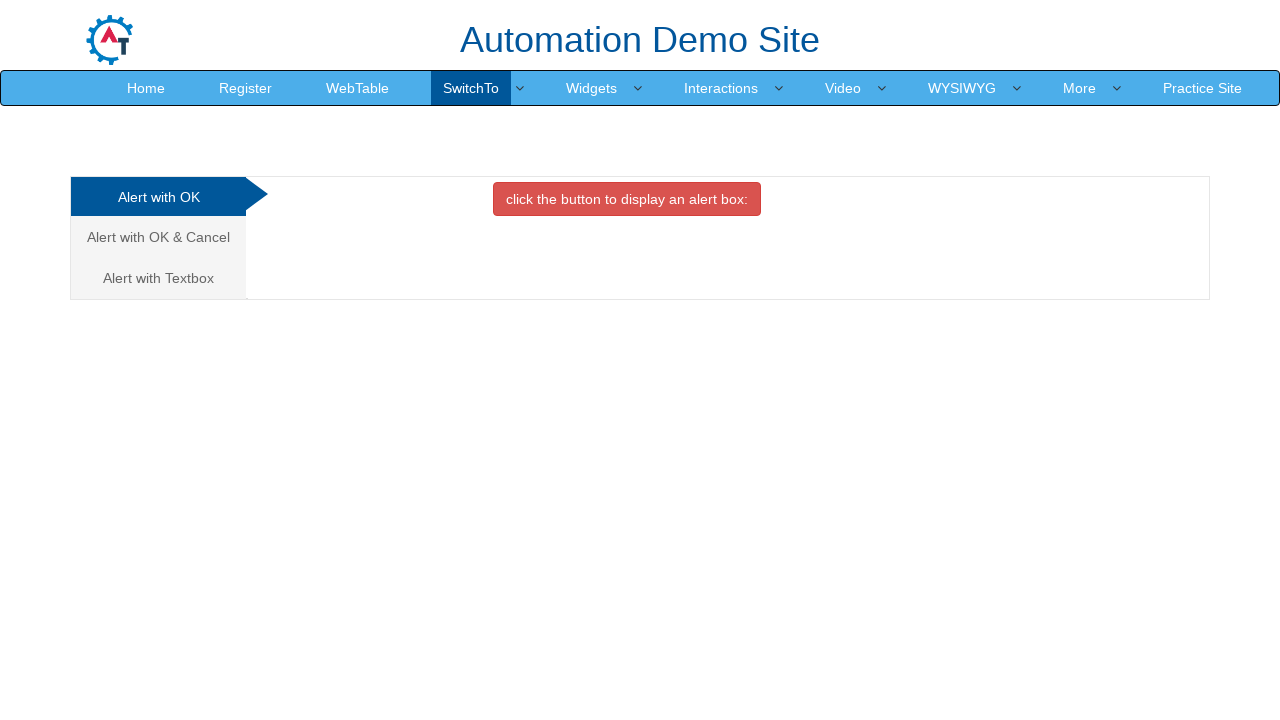

Set up dialog handler to accept JavaScript alerts
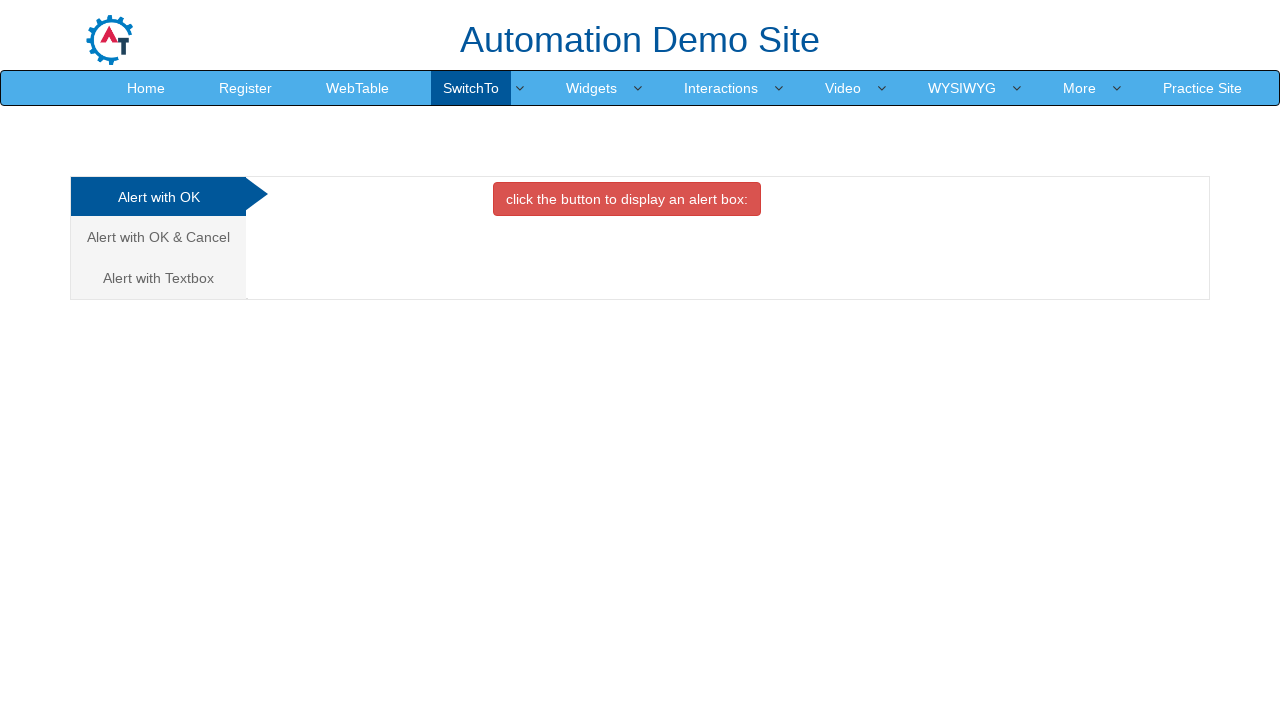

Clicked the button to trigger the default alert box at (627, 199) on xpath=//div[@id='OKTab']//button[contains(text(),'click the button')]
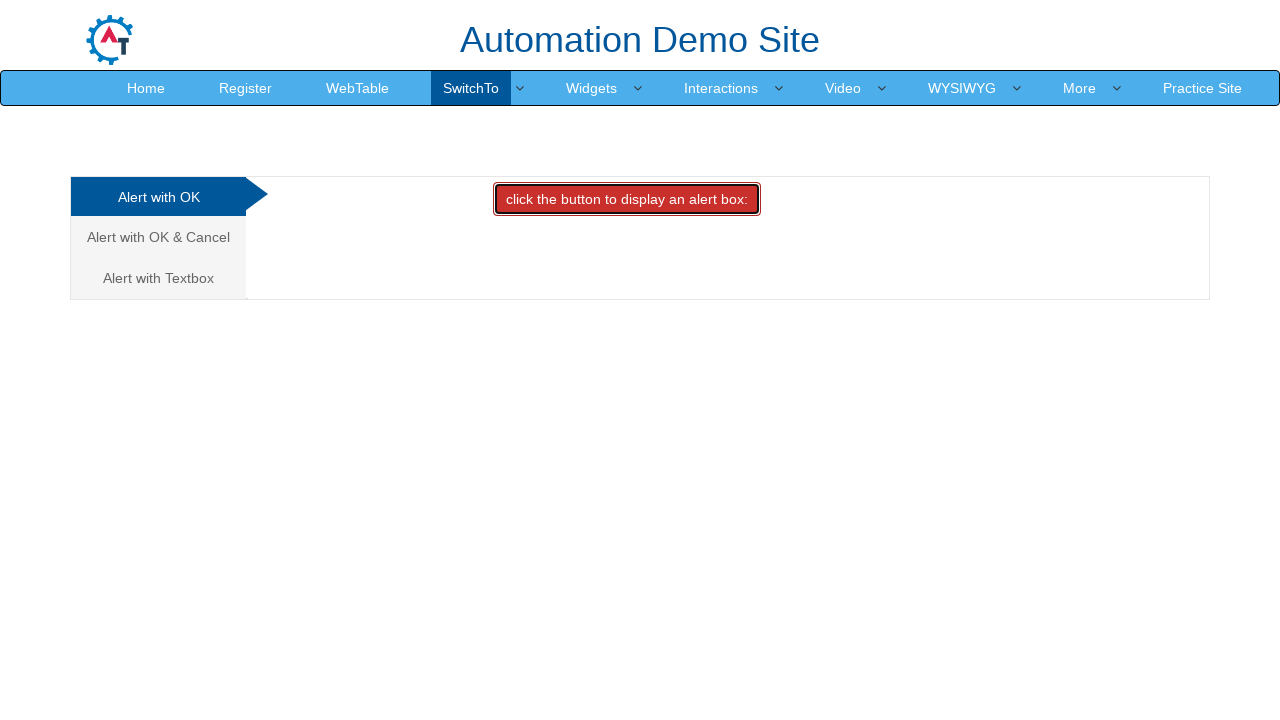

Waited for the alert dialog to be handled and accepted
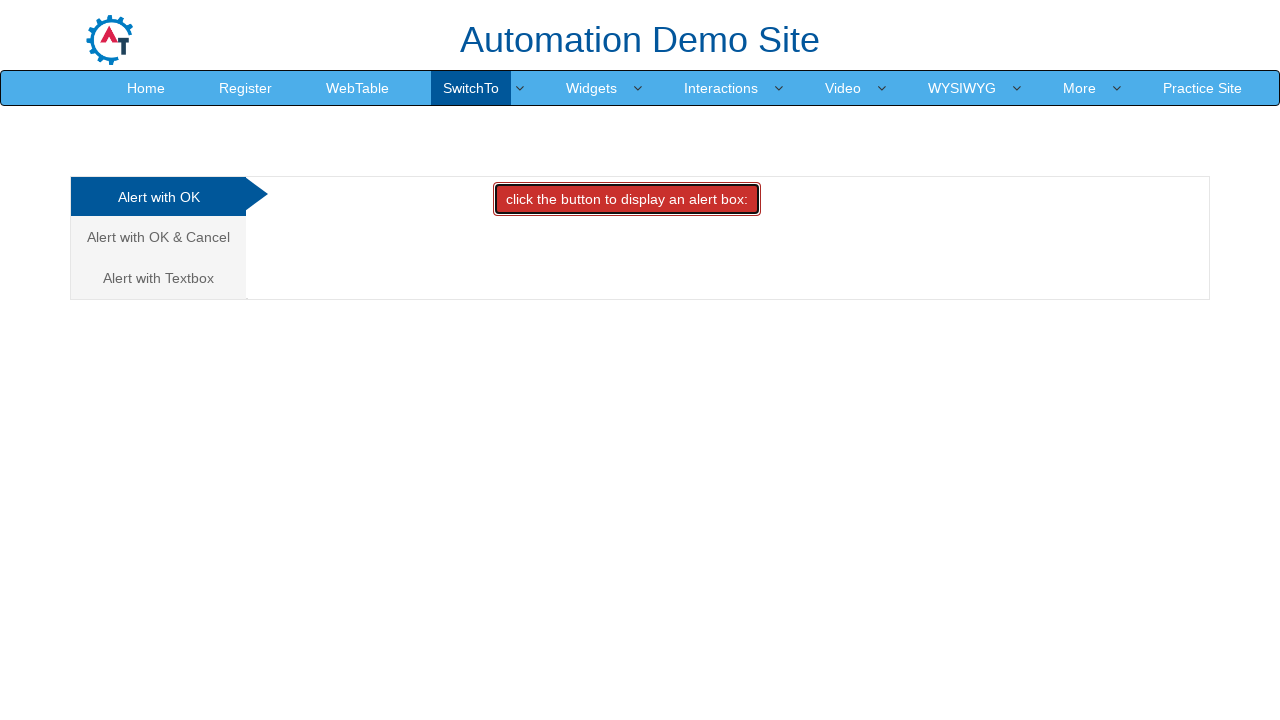

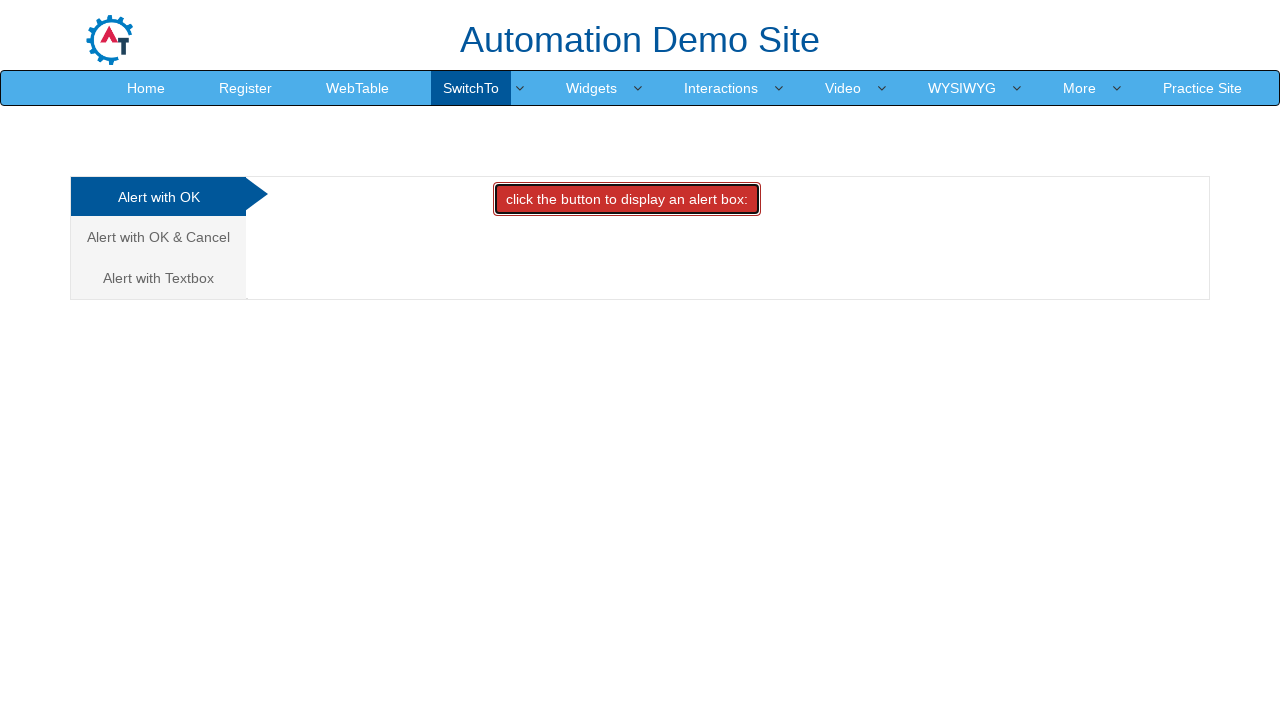